Navigates to a practice website, closes the tab, then opens a new browser session and navigates to a page that opens new tabs

Starting URL: http://practice.cybertekschool.com

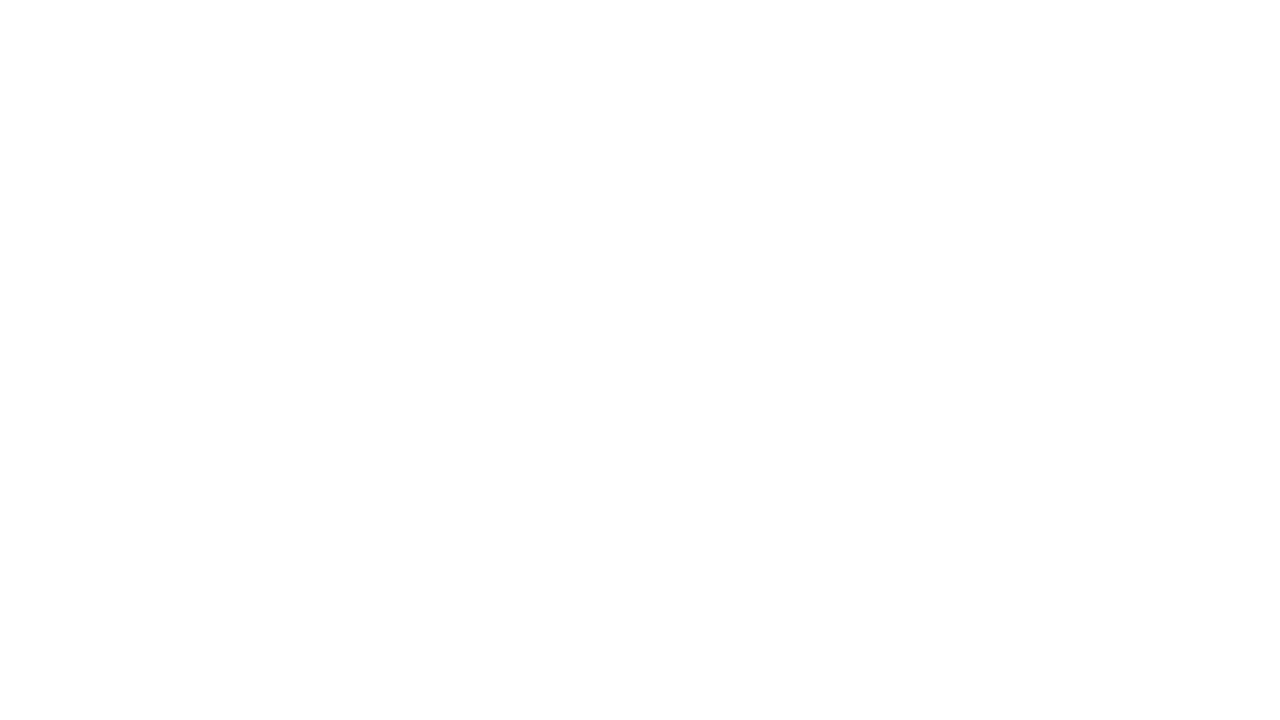

Waited 5 seconds for initial page to load
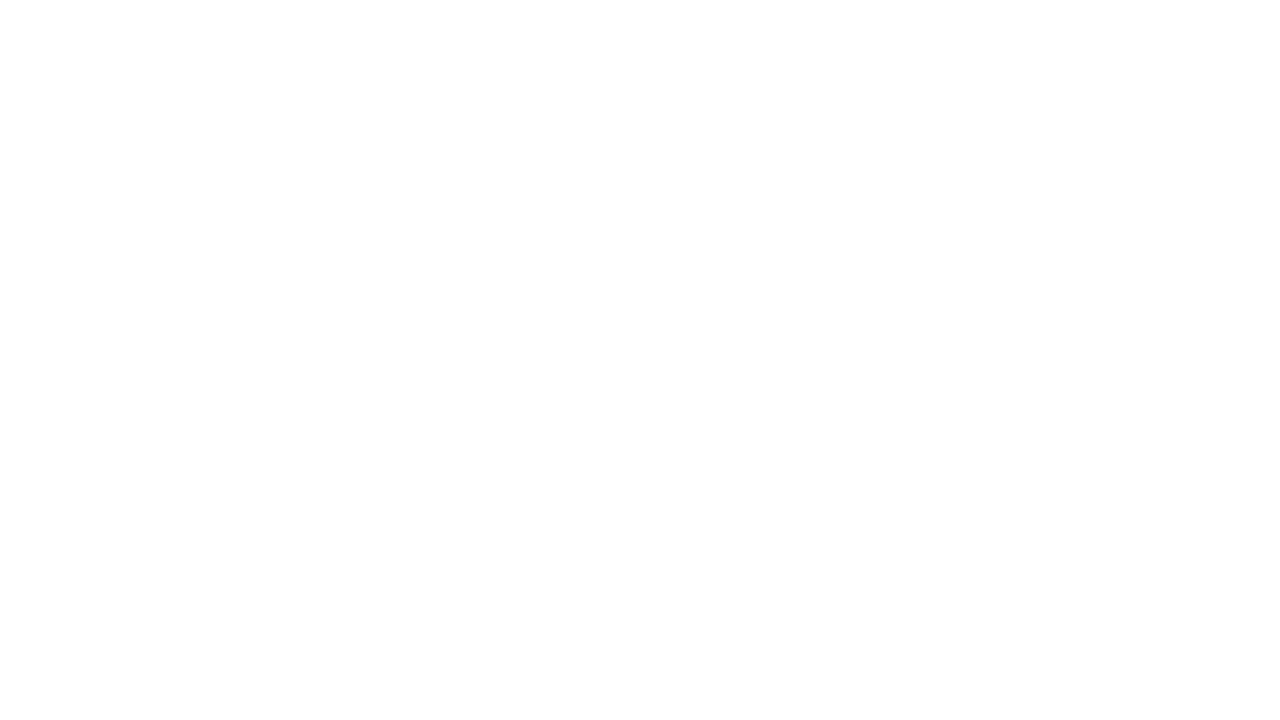

Created a new page in the same browser context
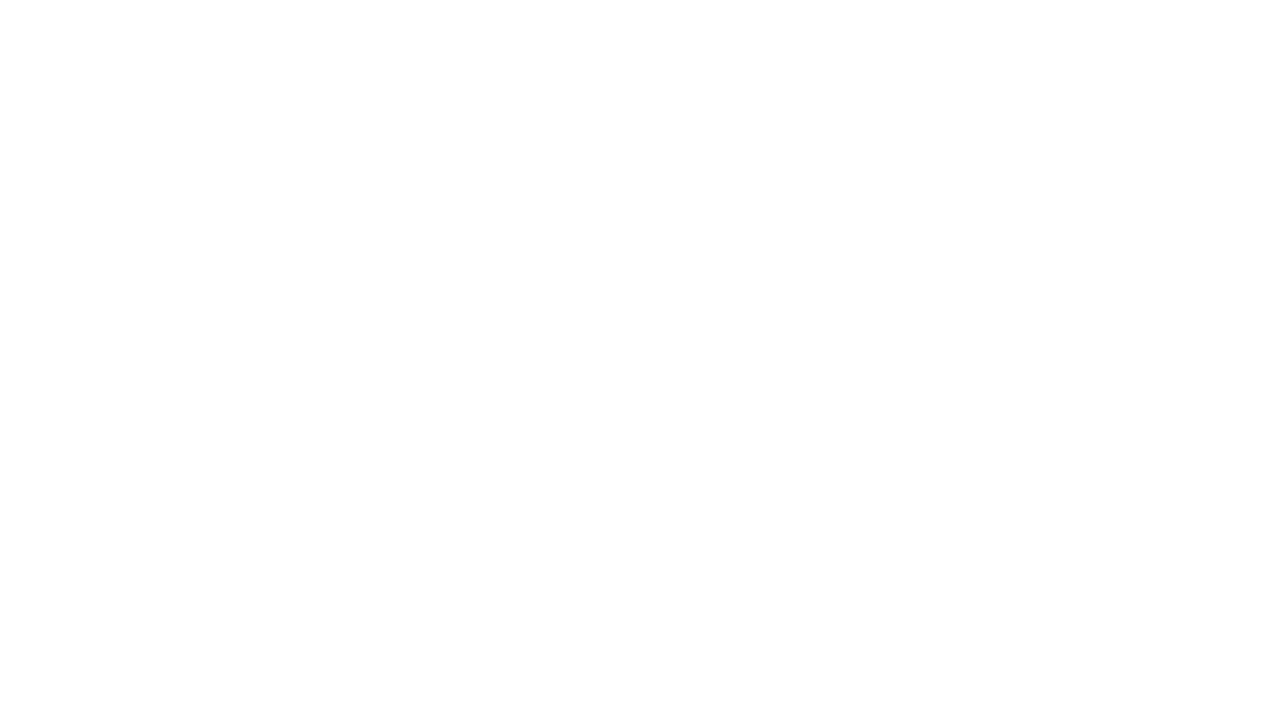

Navigated new page to http://practice.cybertekschool.com/open_new_tab
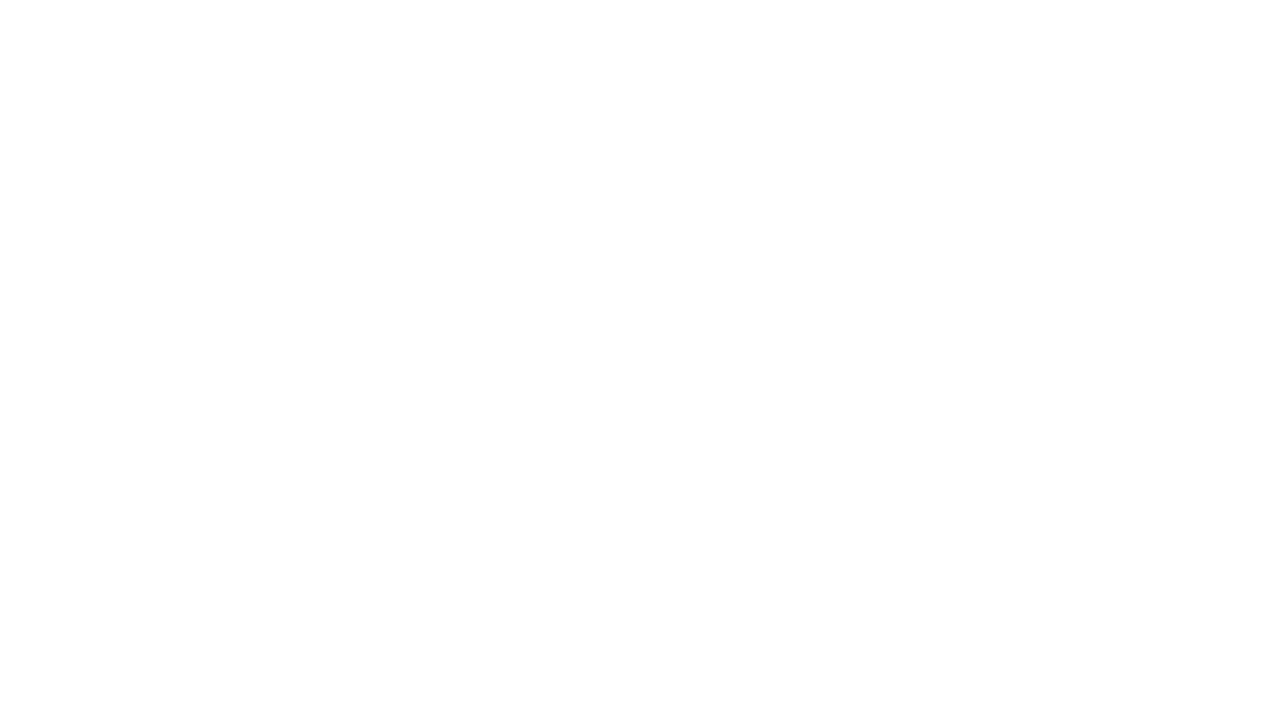

Waited 5 seconds before closing the new page
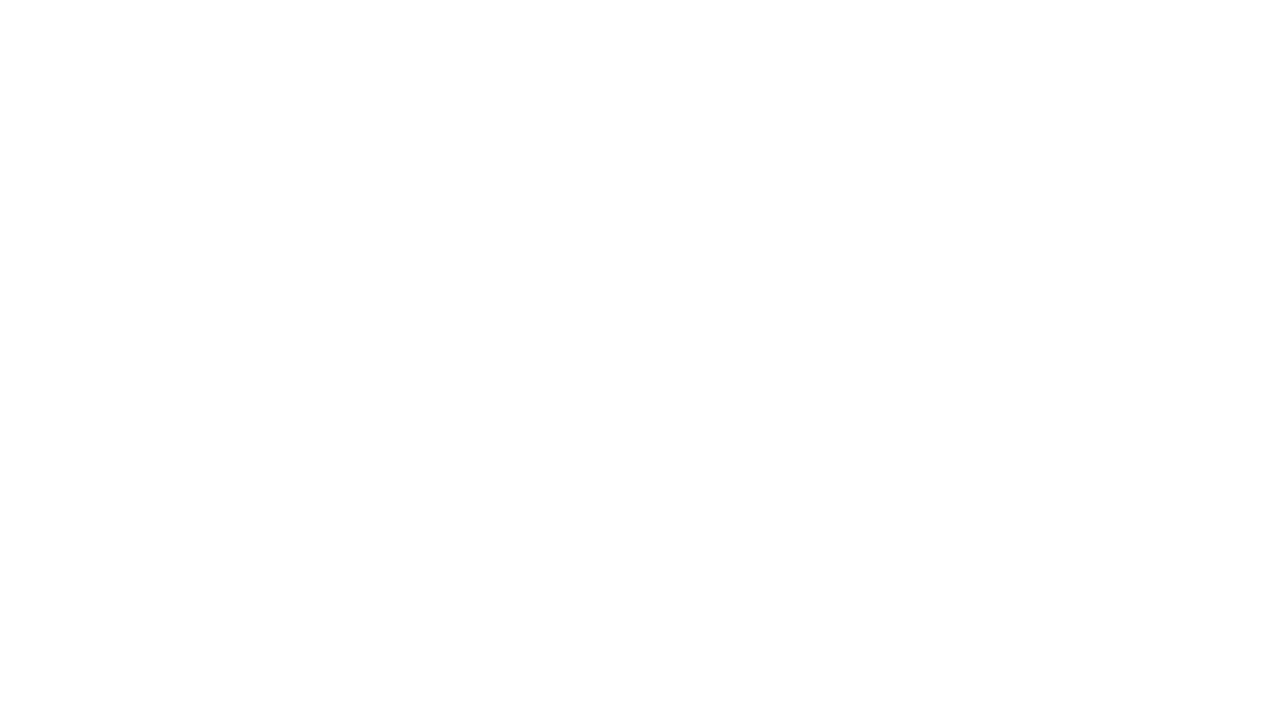

Closed the new page
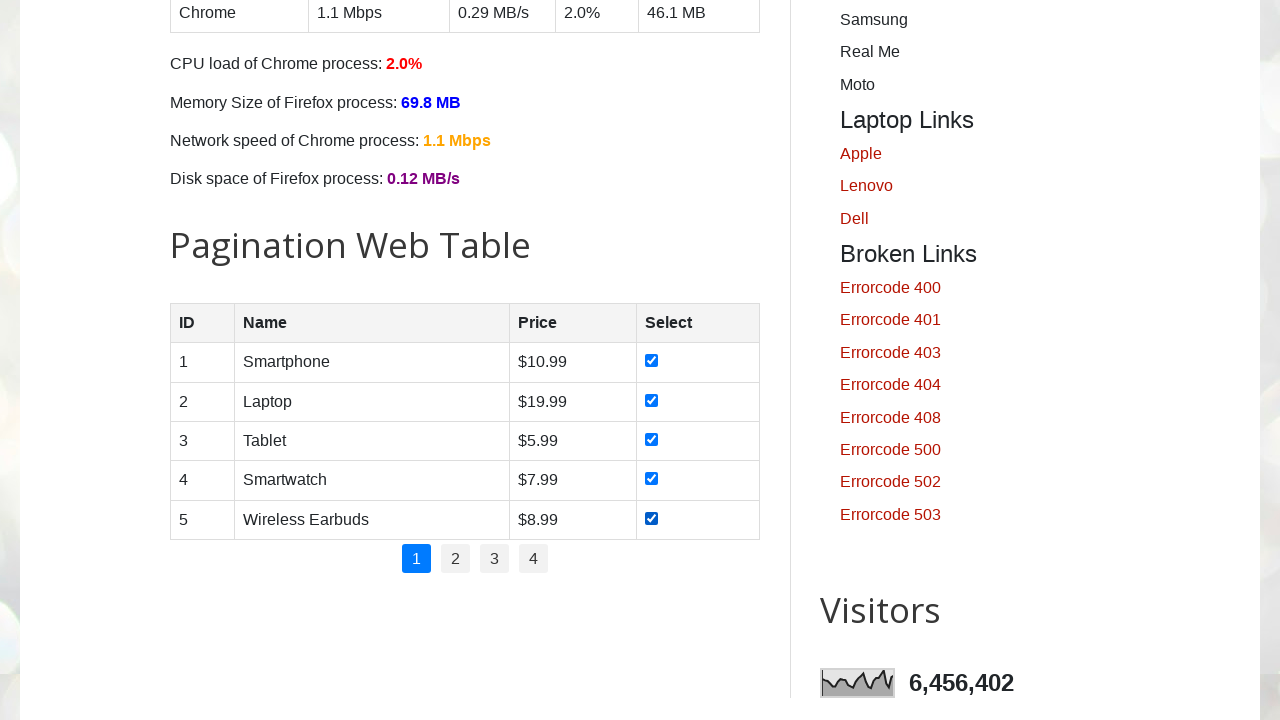

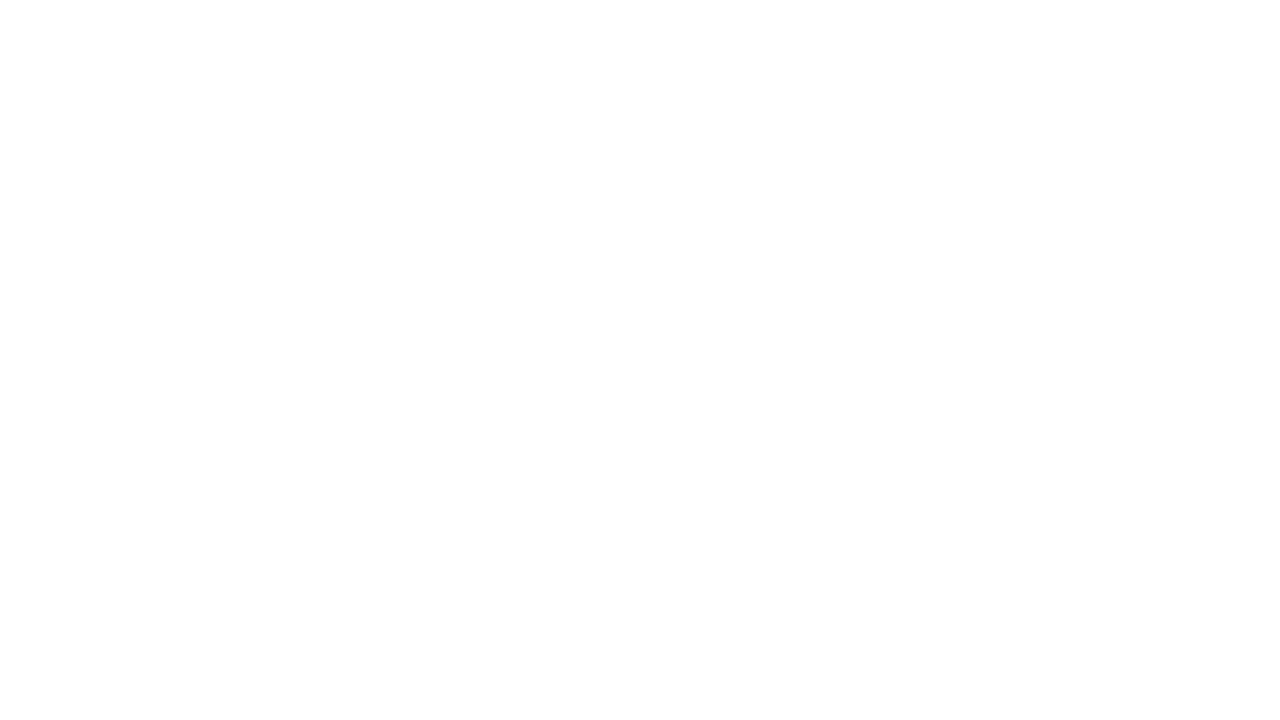